Navigates to BrowserStack and verifies the page title

Starting URL: https://www.browserstack.com/

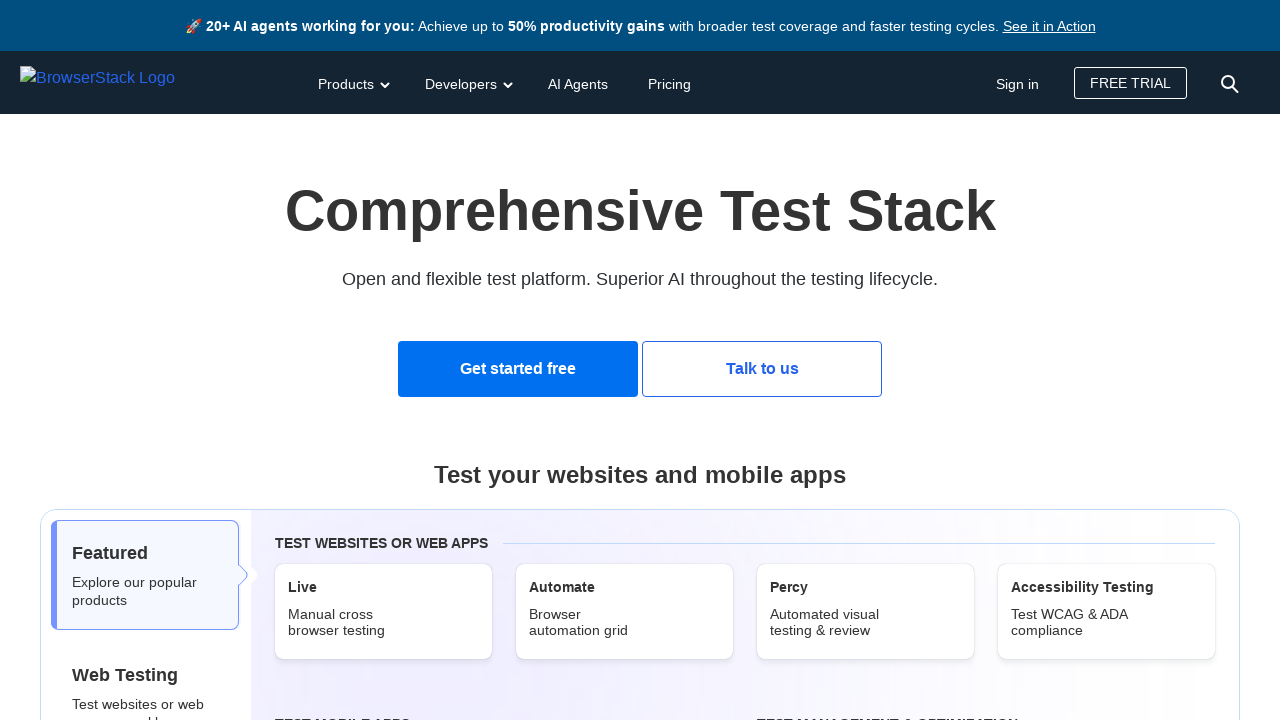

Navigated to BrowserStack homepage
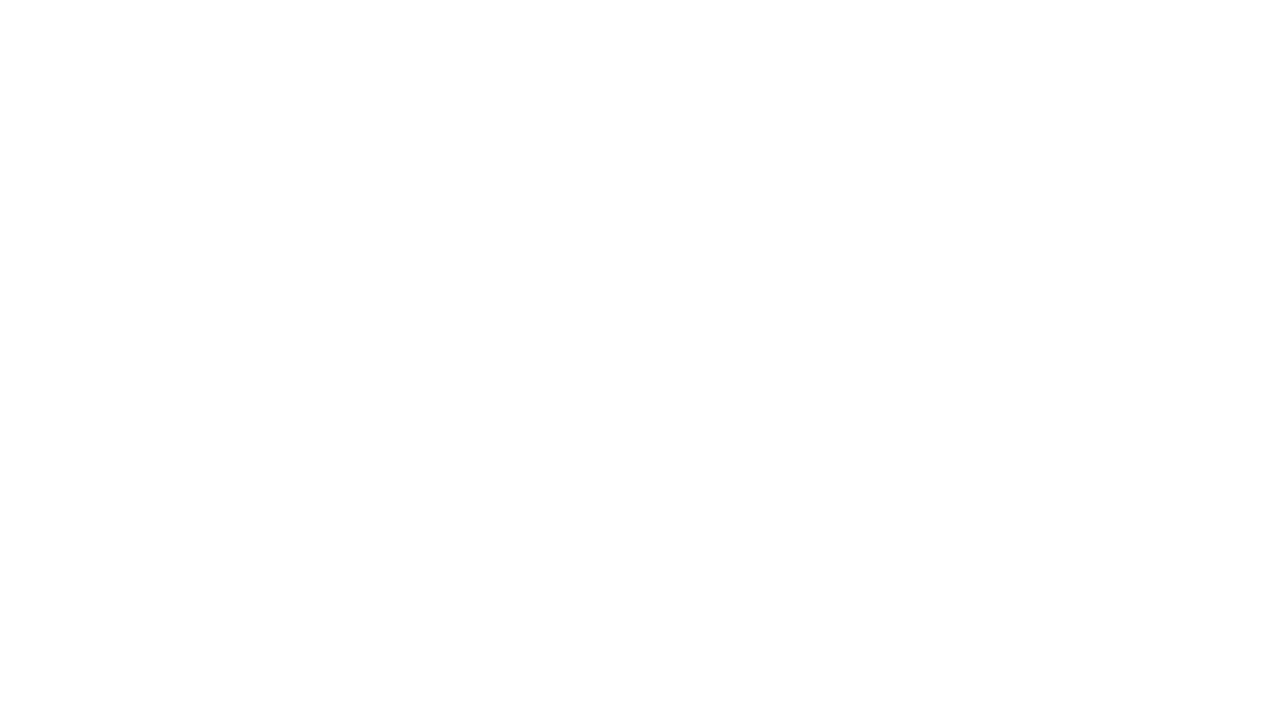

Verified page title matches expected BrowserStack title
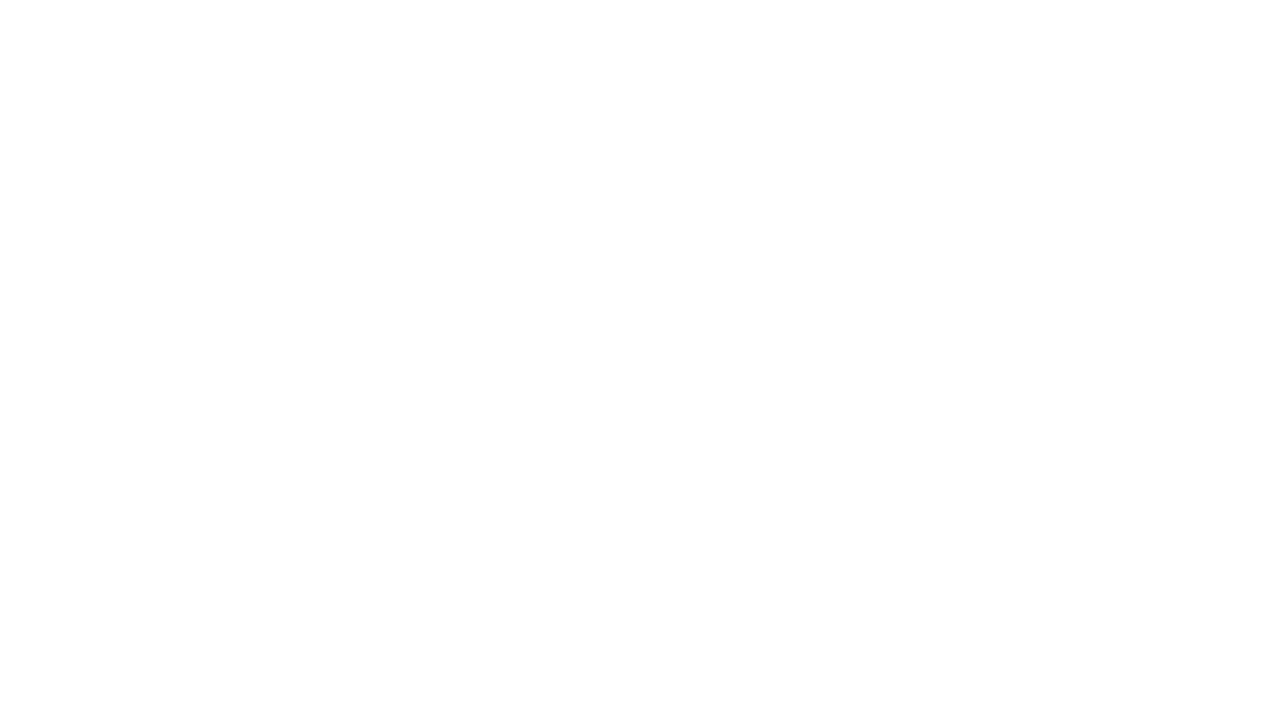

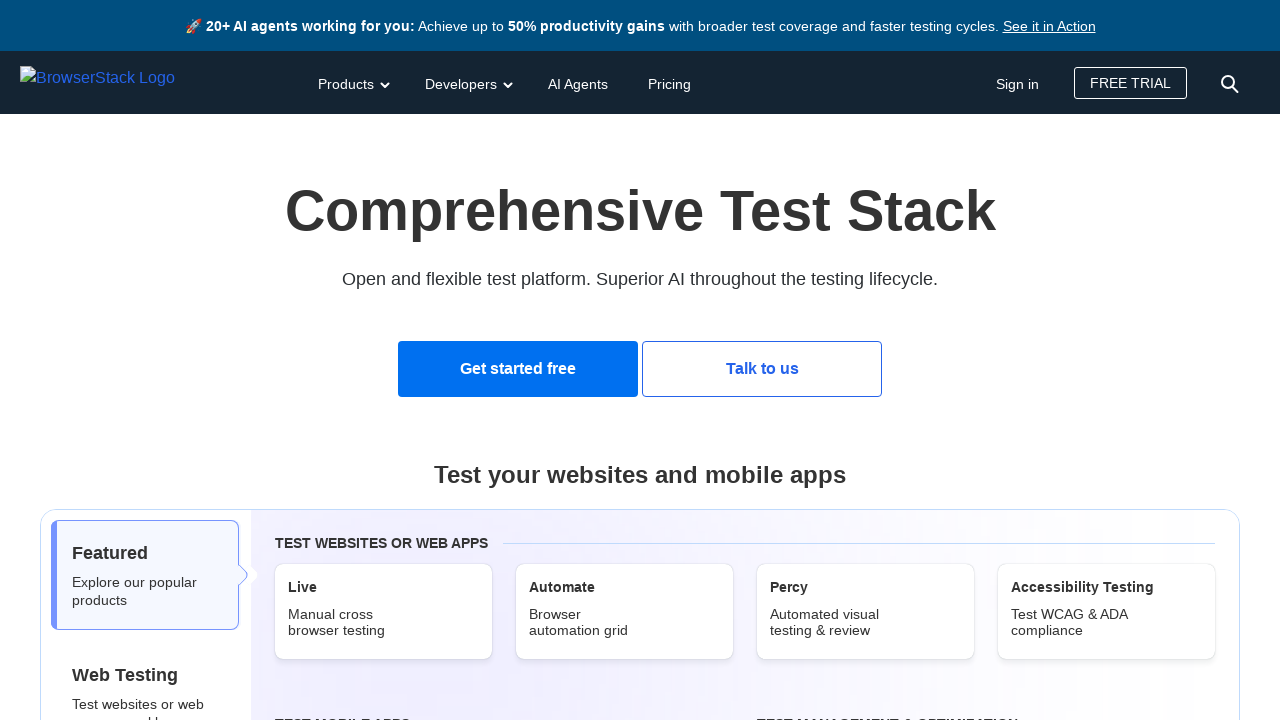